Tests mouse release action after clicking and holding source element and moving to target element

Starting URL: https://crossbrowsertesting.github.io/drag-and-drop

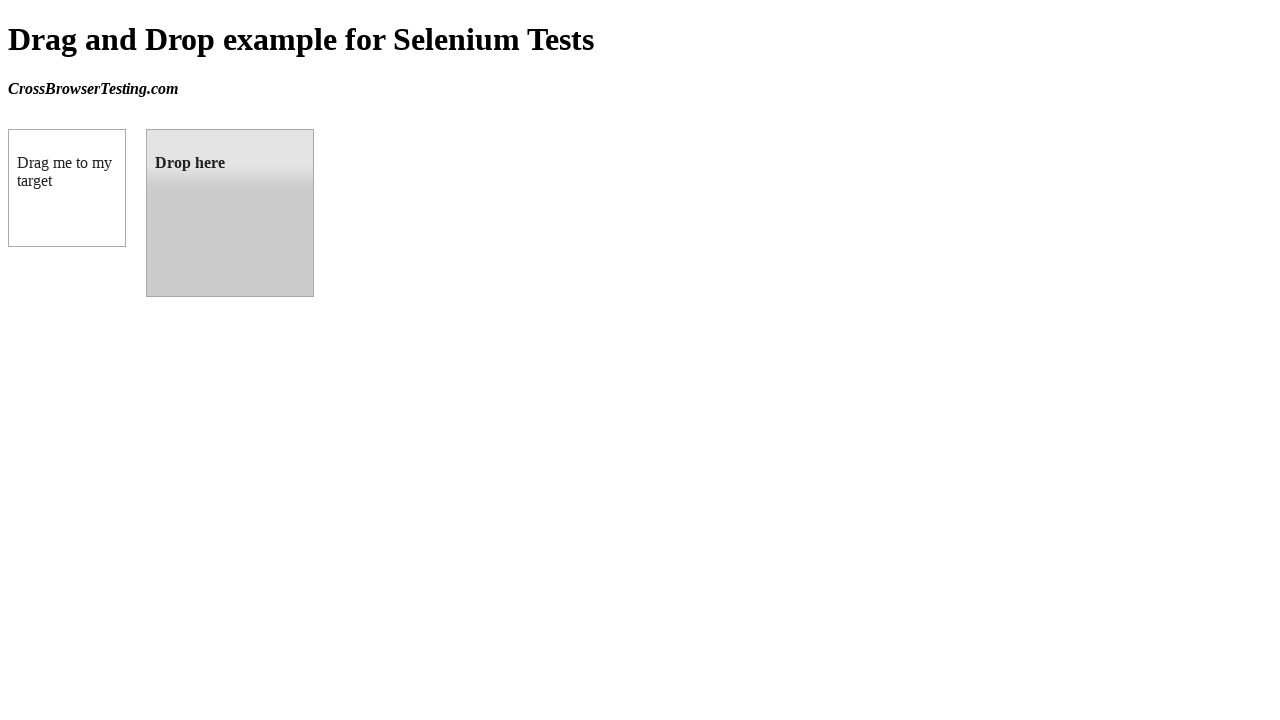

Located source element (draggable box A)
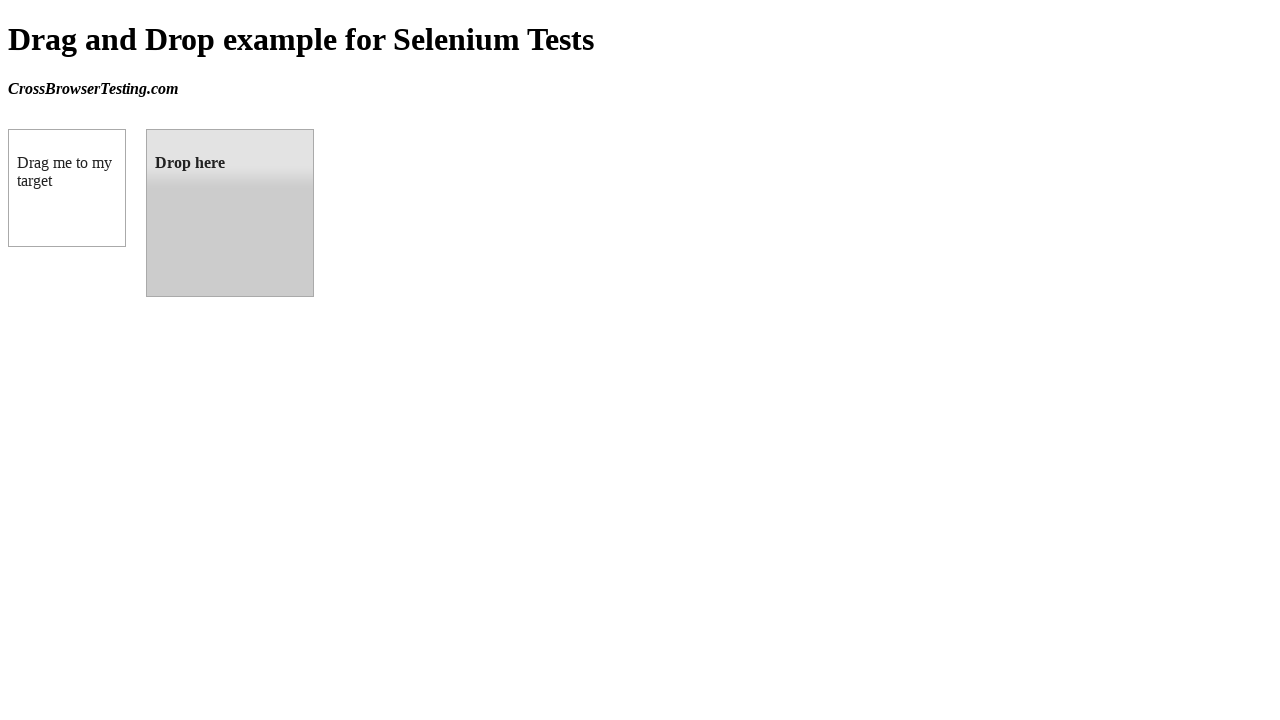

Located target element (droppable box B)
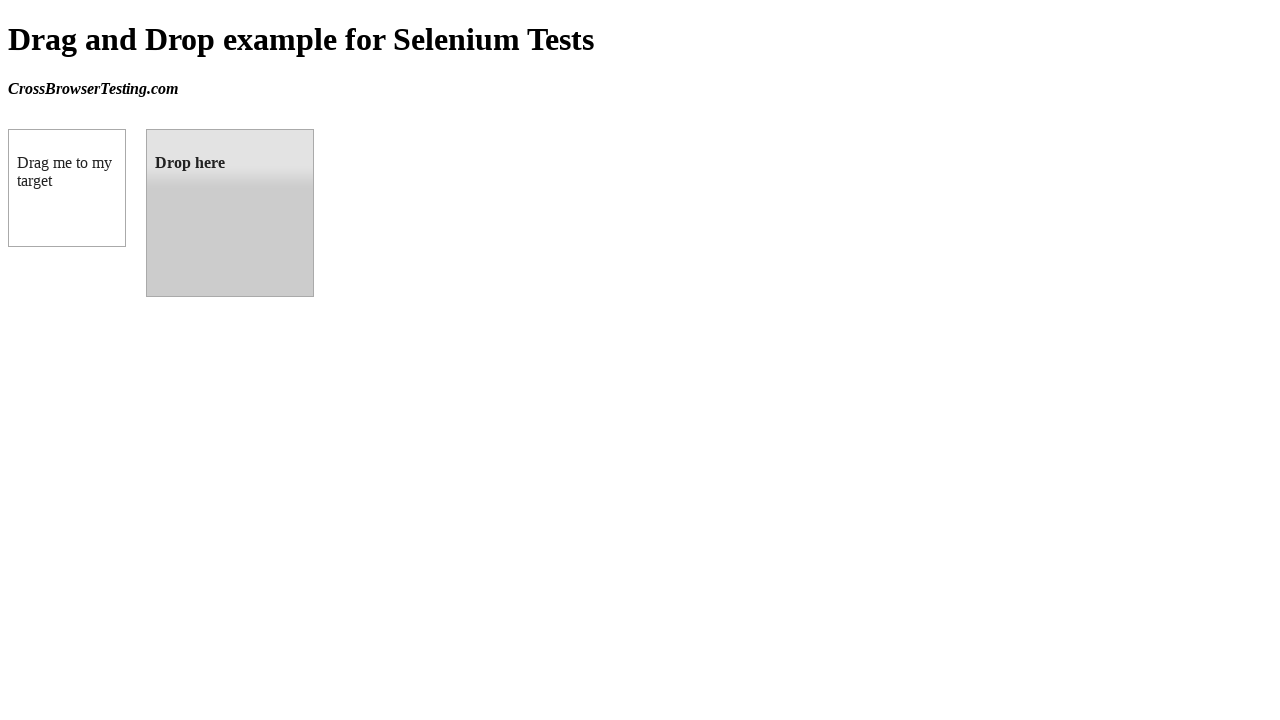

Performed drag and drop from source to target element with mouse release at (230, 213)
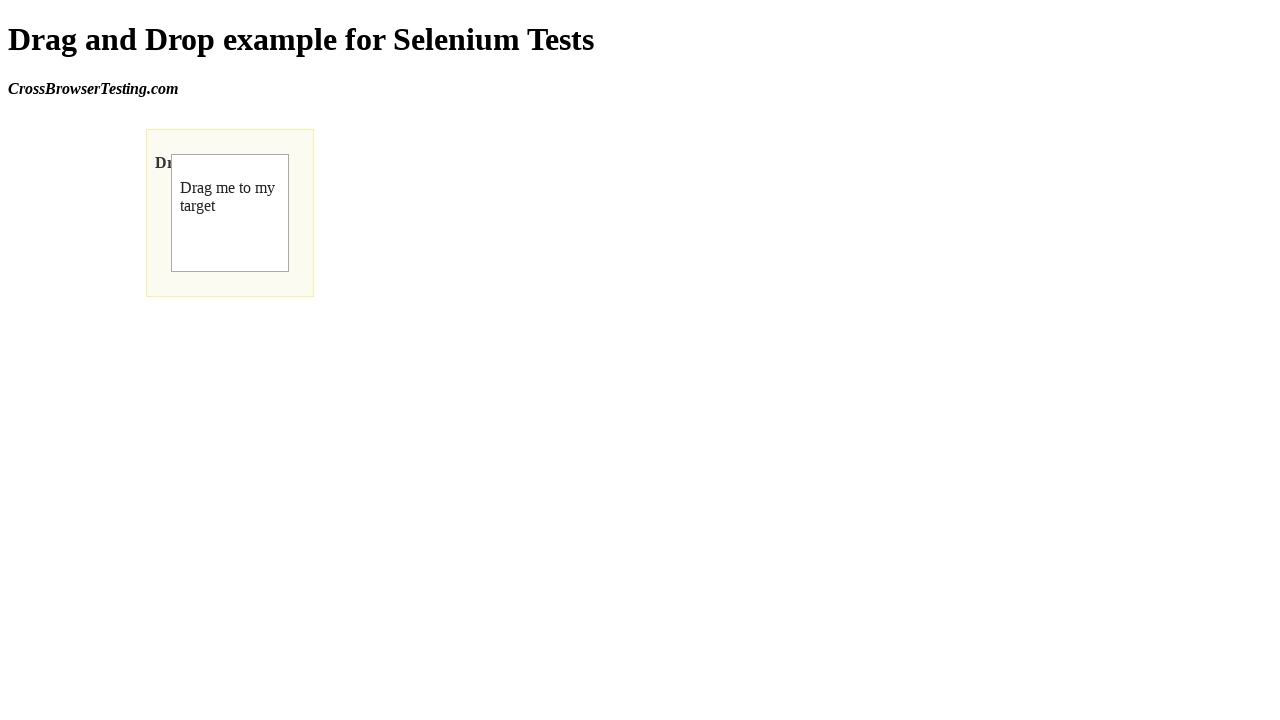

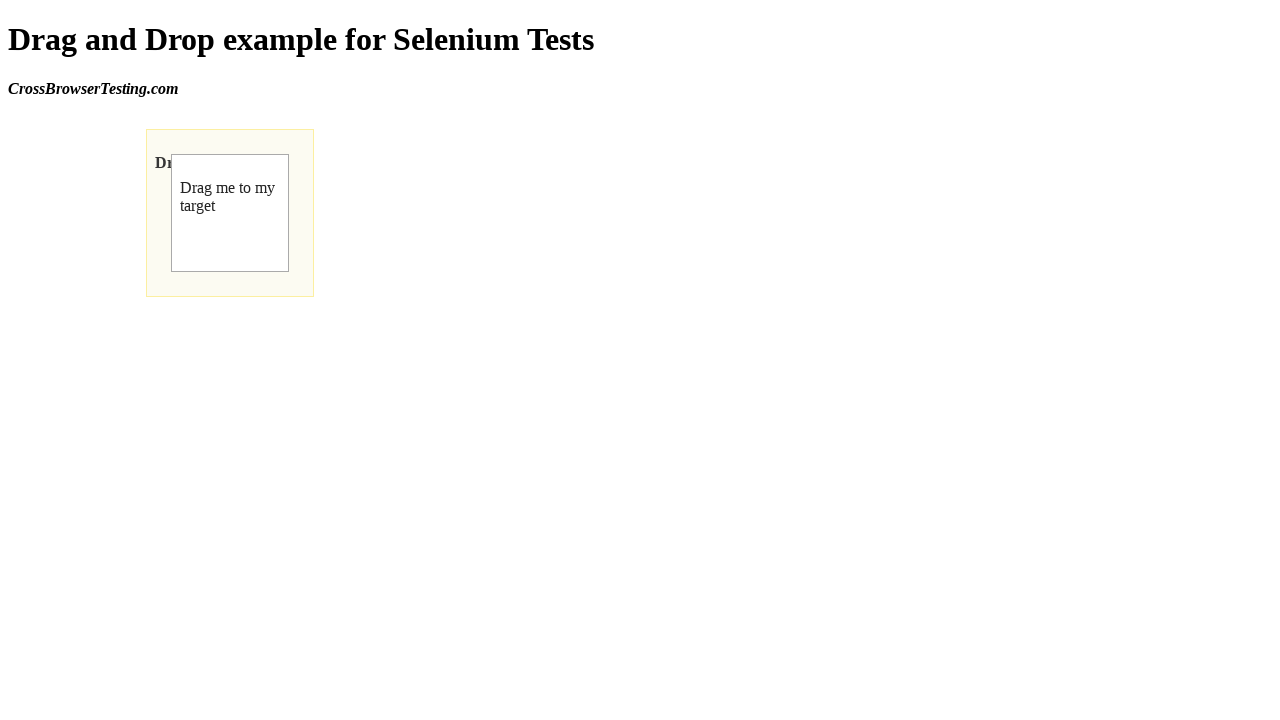